Tests table functionality by verifying table structure (columns and rows), reading cell values, and sorting the table by clicking a column header

Starting URL: https://training-support.net/webelements/tables

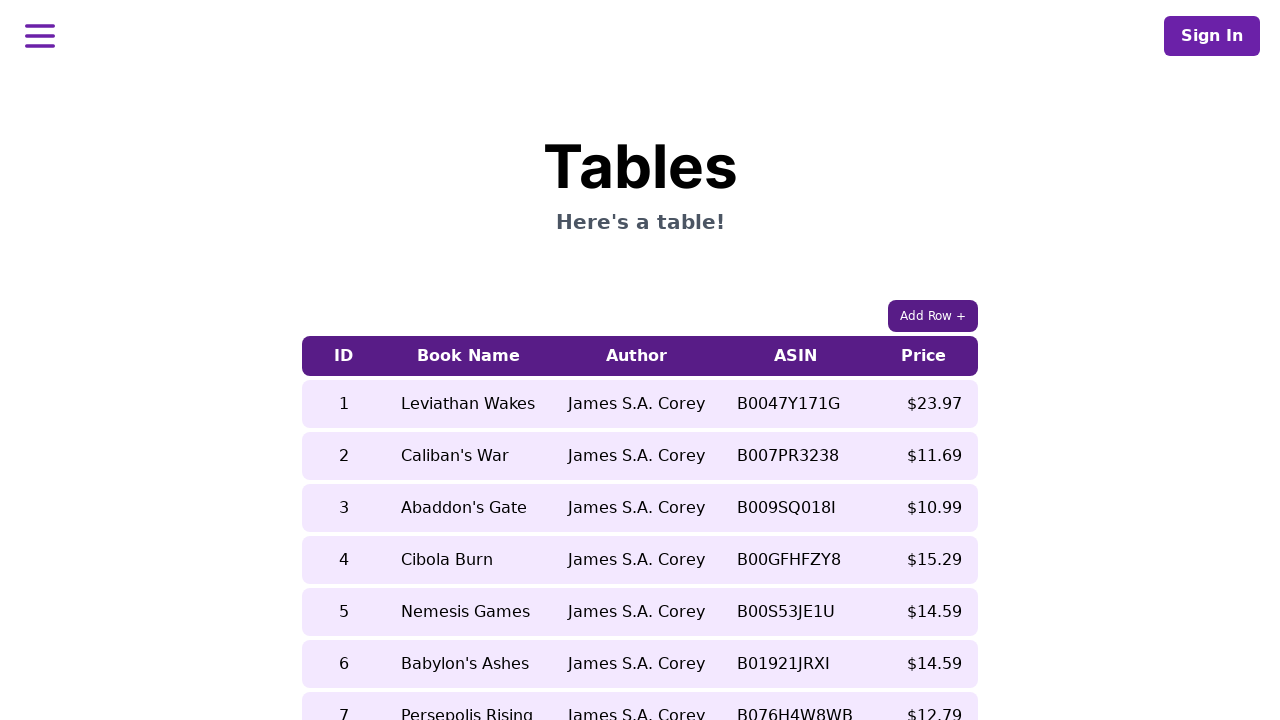

Table loaded successfully
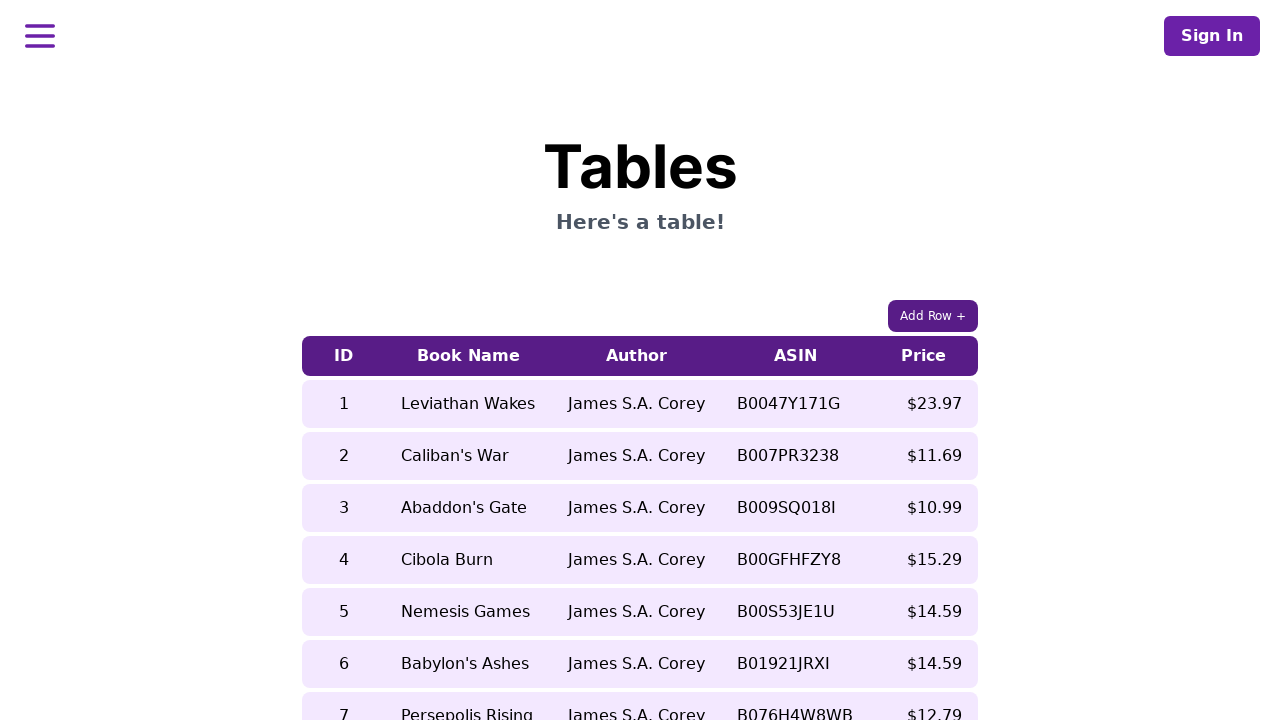

Verified table column headers are present
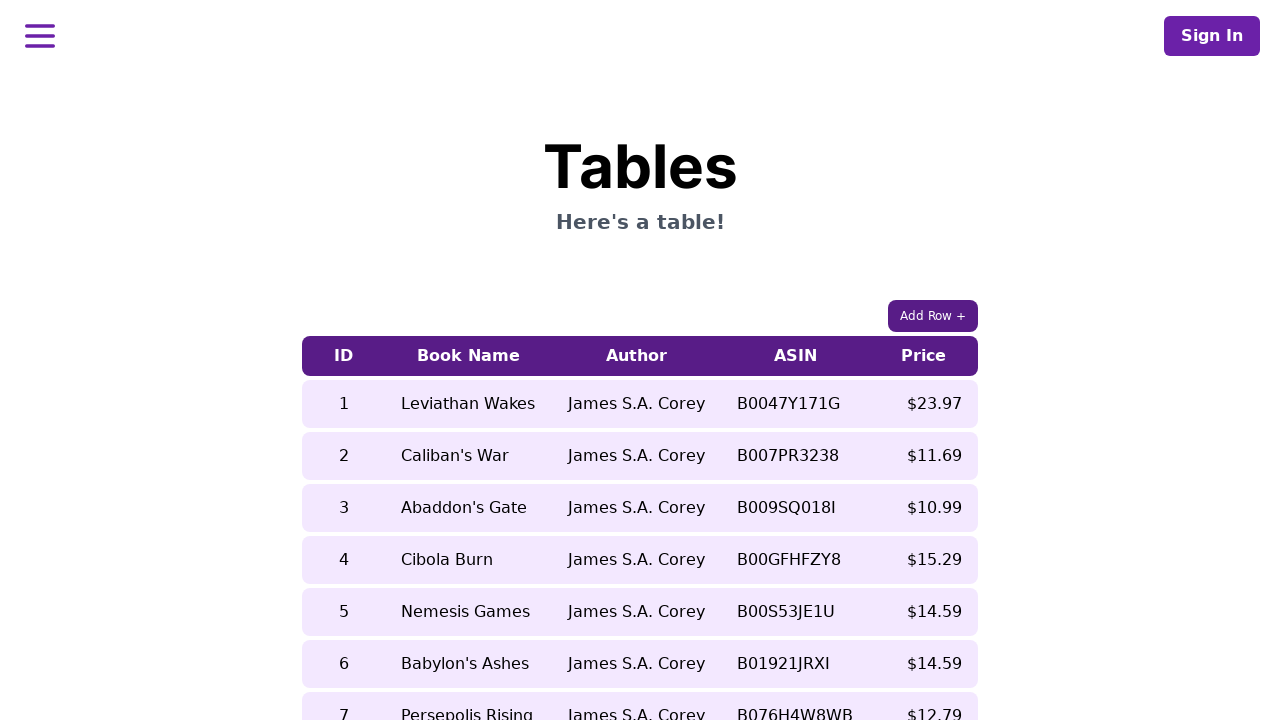

Verified table rows are present
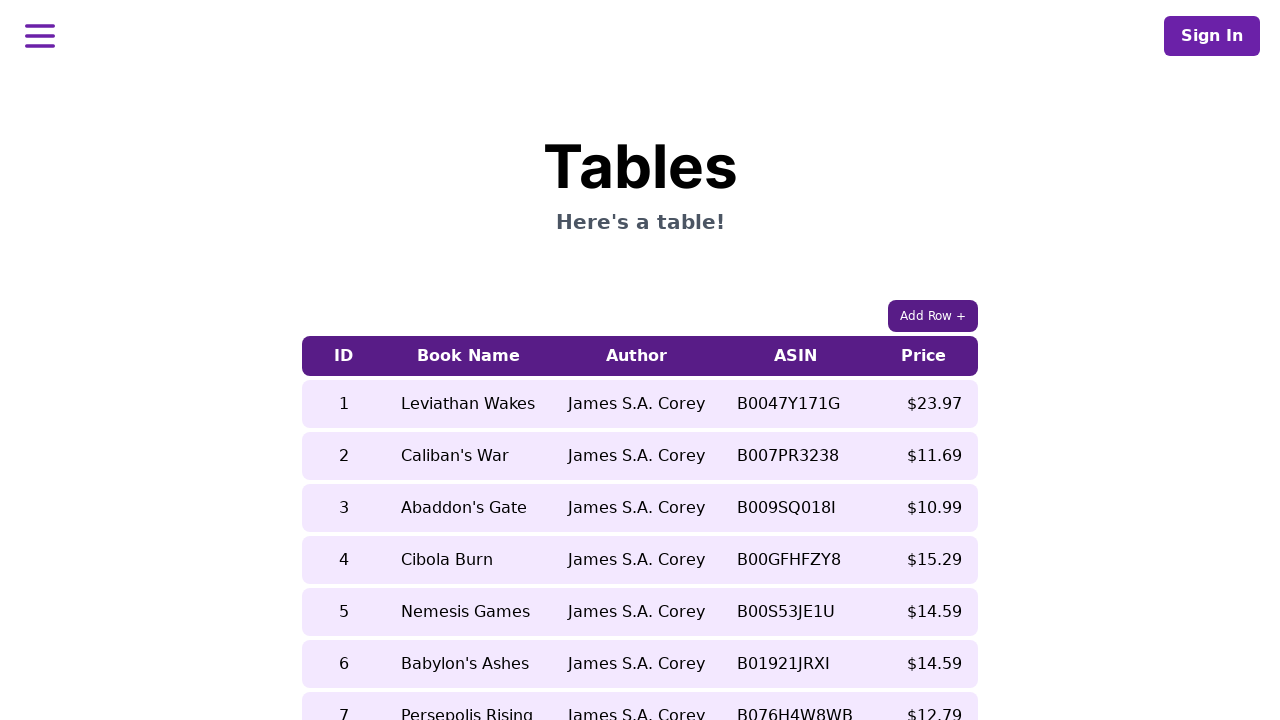

Located book name in 5th row before sorting
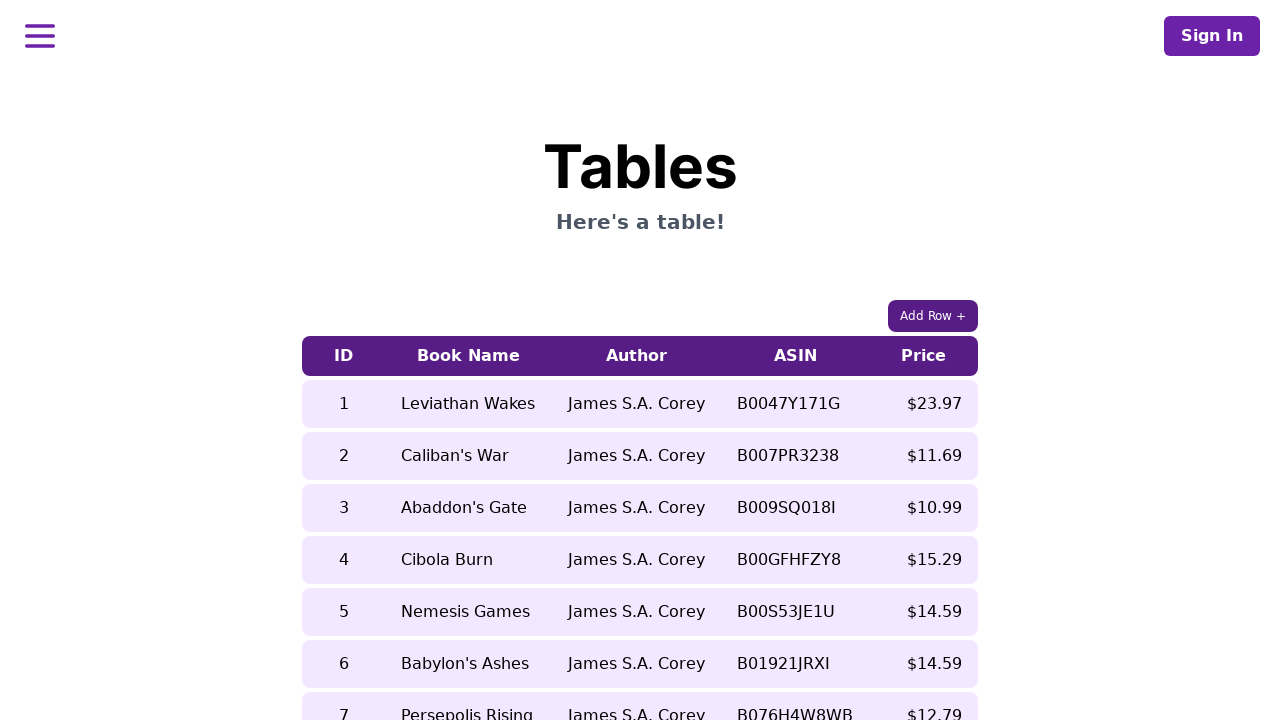

Clicked 5th column header to sort table at (924, 356) on xpath=//table[contains(@class, 'table-auto')]/thead/tr/th[5]
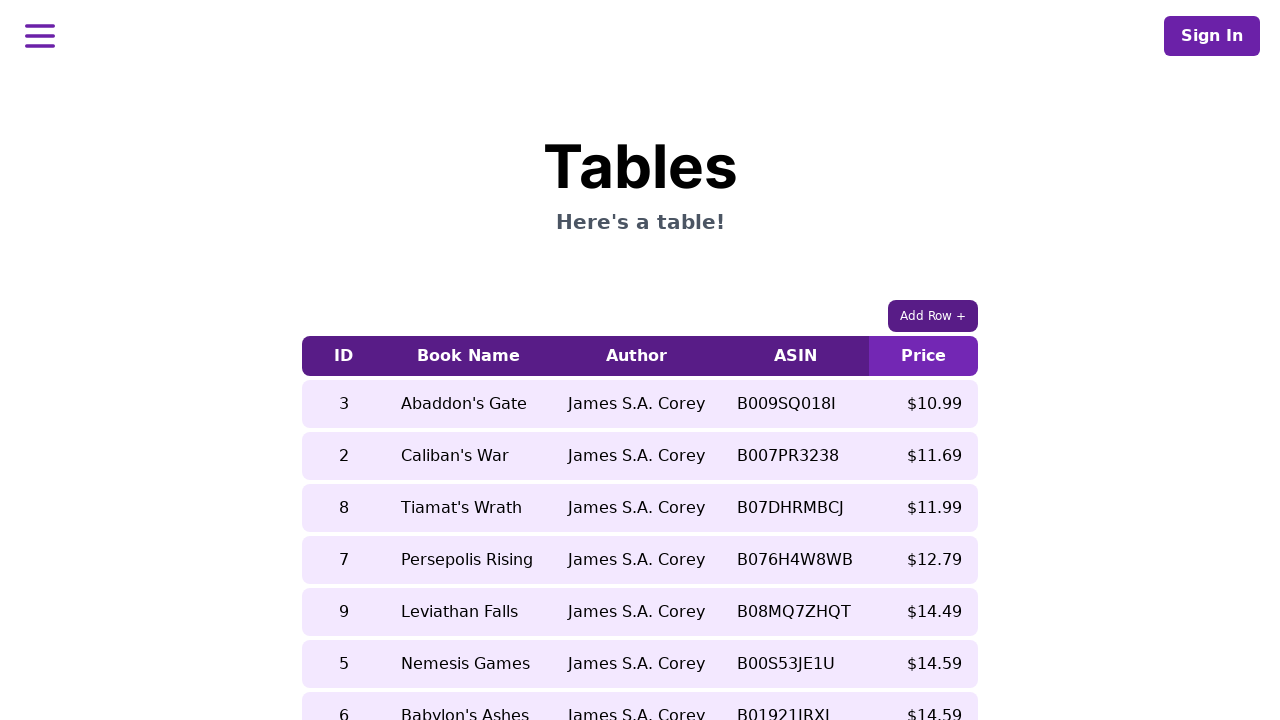

Table re-rendered after sorting
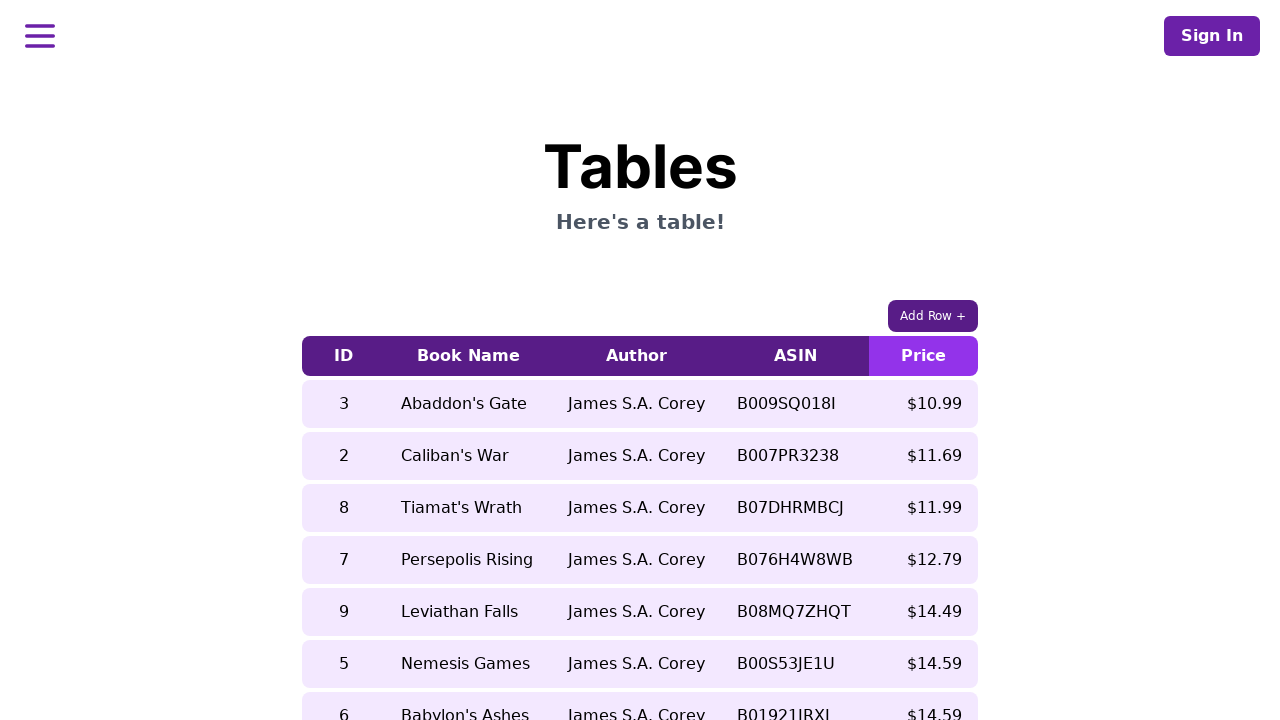

Verified book name in 5th row after sorting
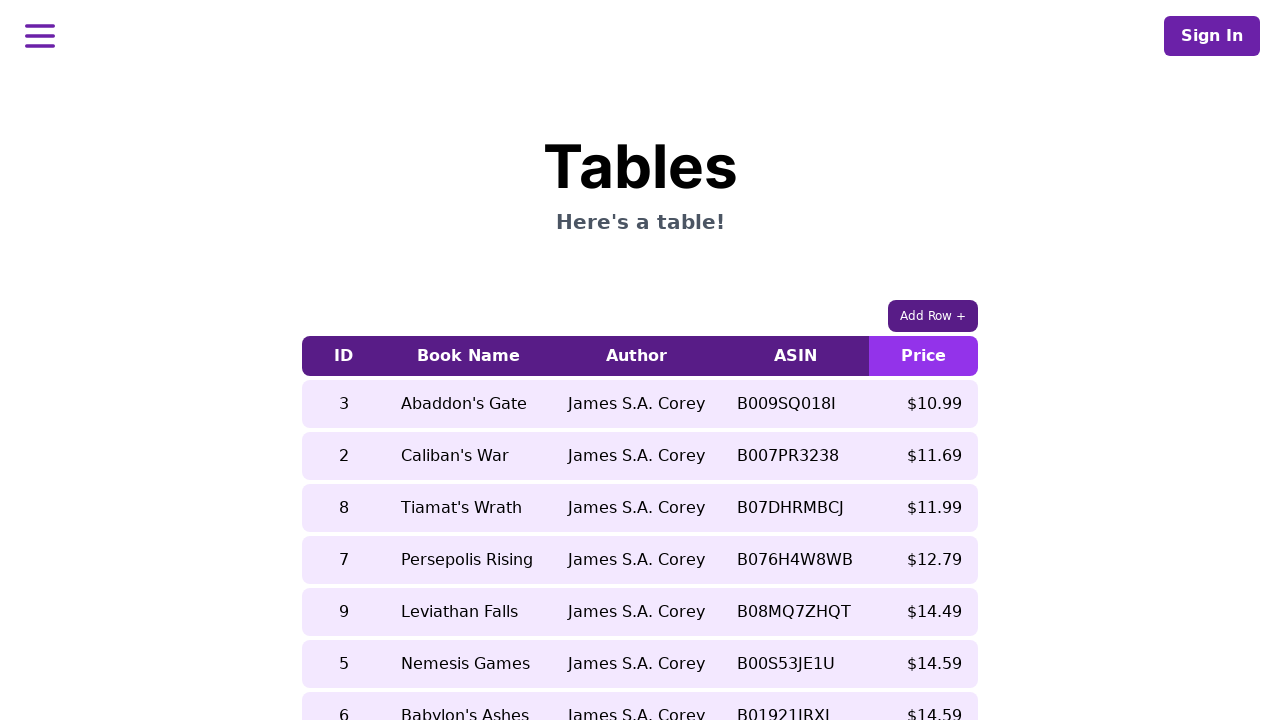

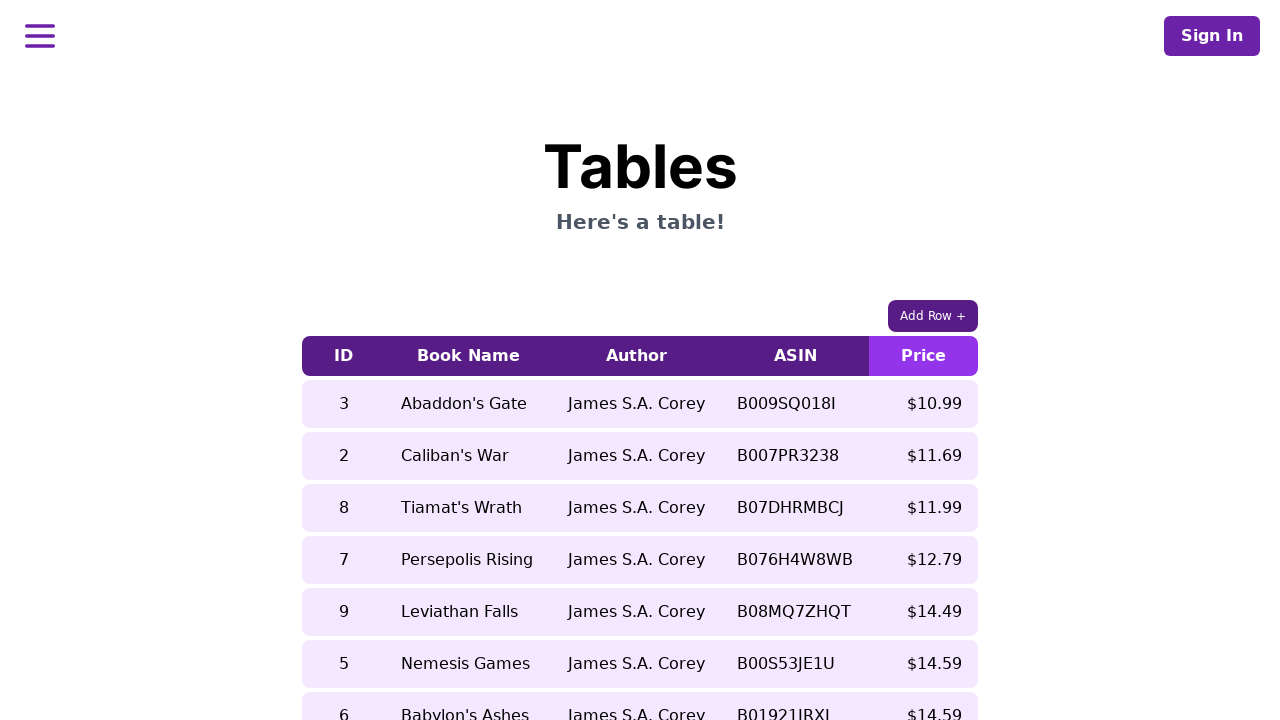